Tests various Playwright locator strategies (id, class, text, CSS, XPath) on a registration form by verifying elements exist and filling in form fields like email, telephone, password, and search.

Starting URL: https://naveenautomationlabs.com/opencart/index.php?route=account/register

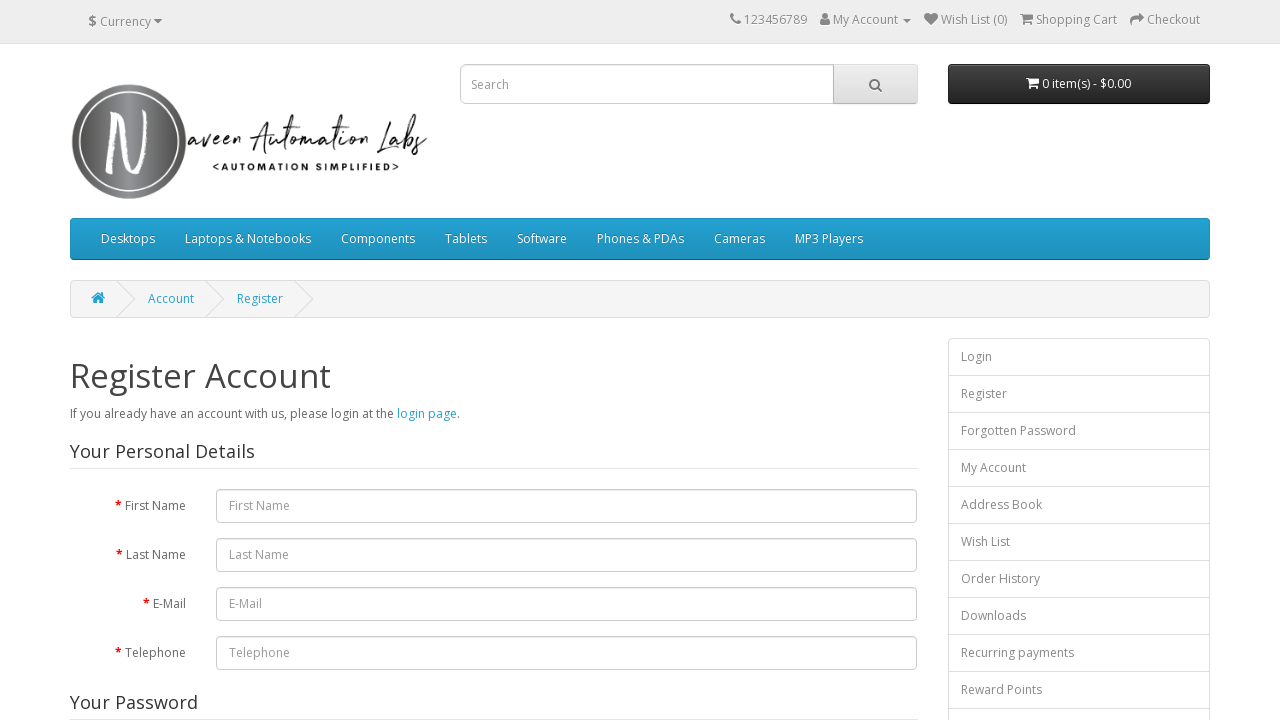

Verified logo element is enabled using class selector '.img-responsive'
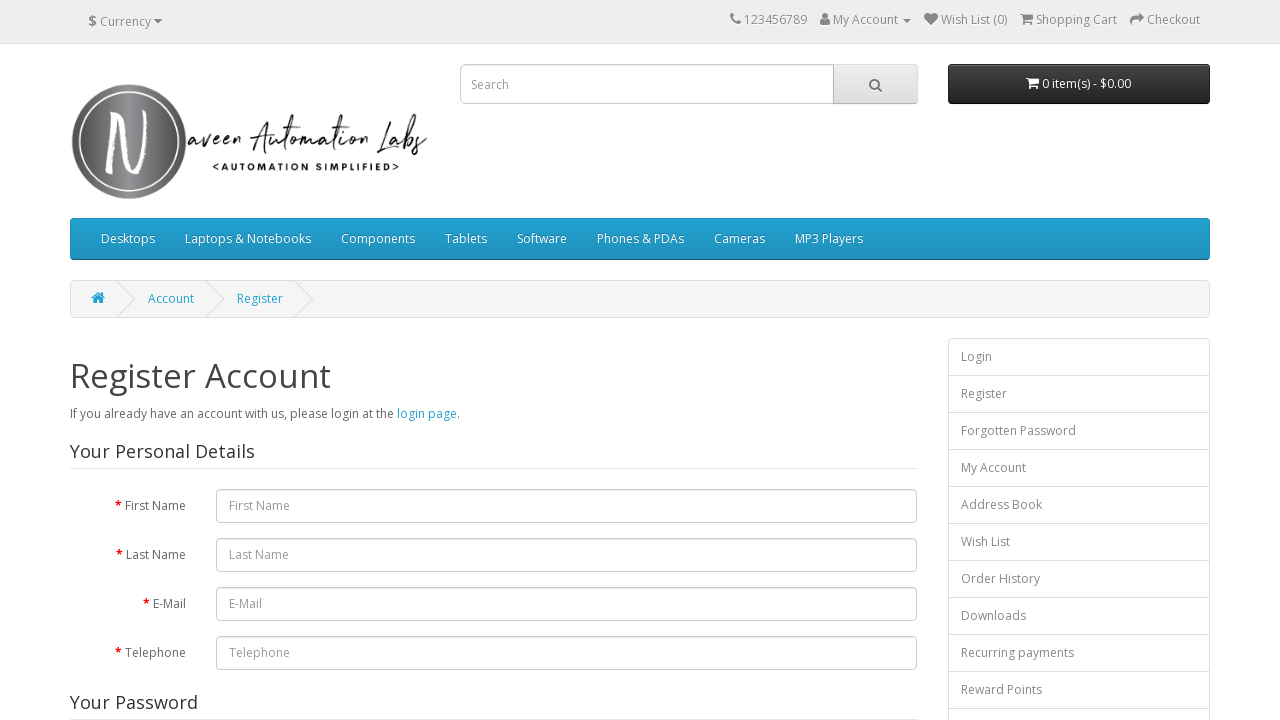

Verified 'Register Account' header text is enabled
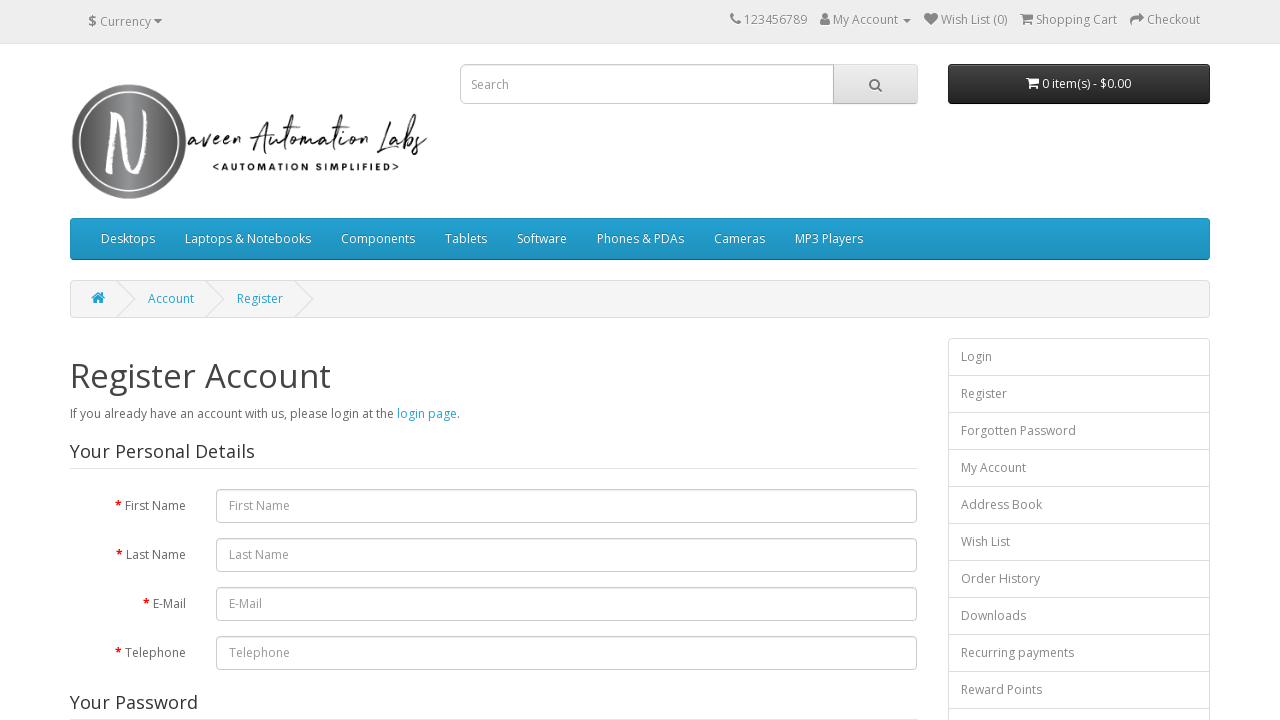

Verified 'Continue' button is enabled
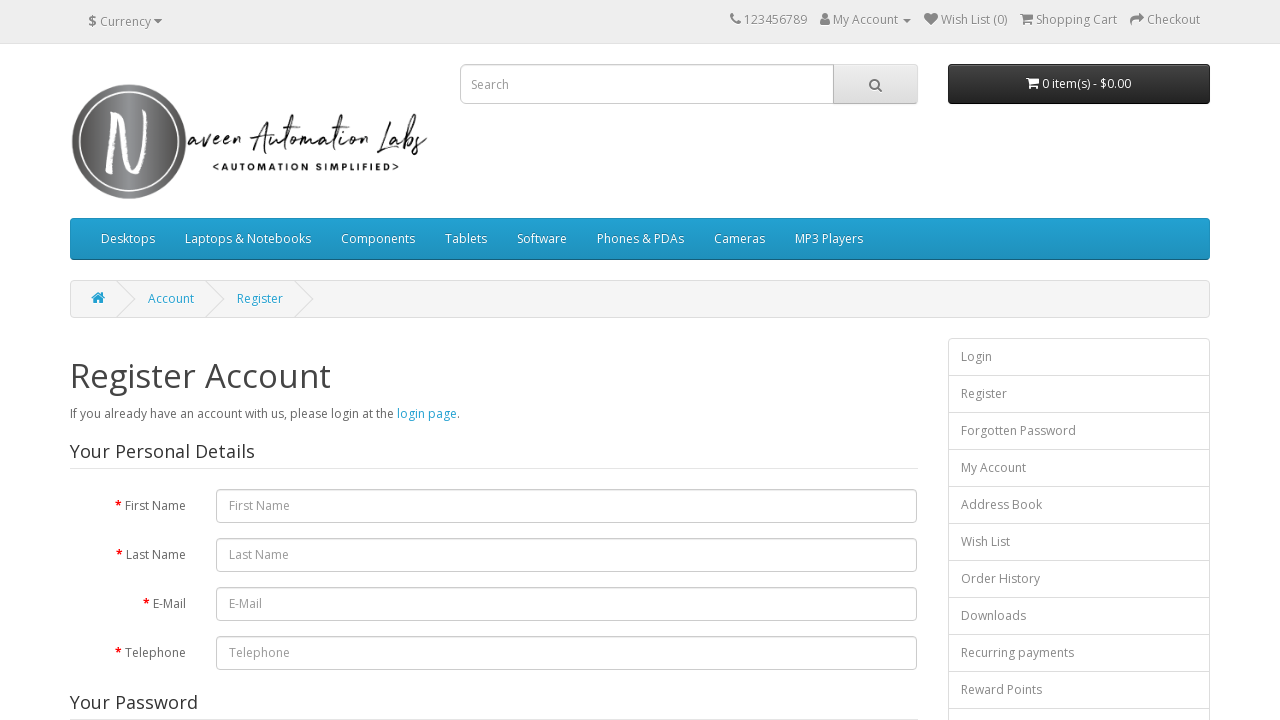

Verified 'Forgotten Password' link is enabled
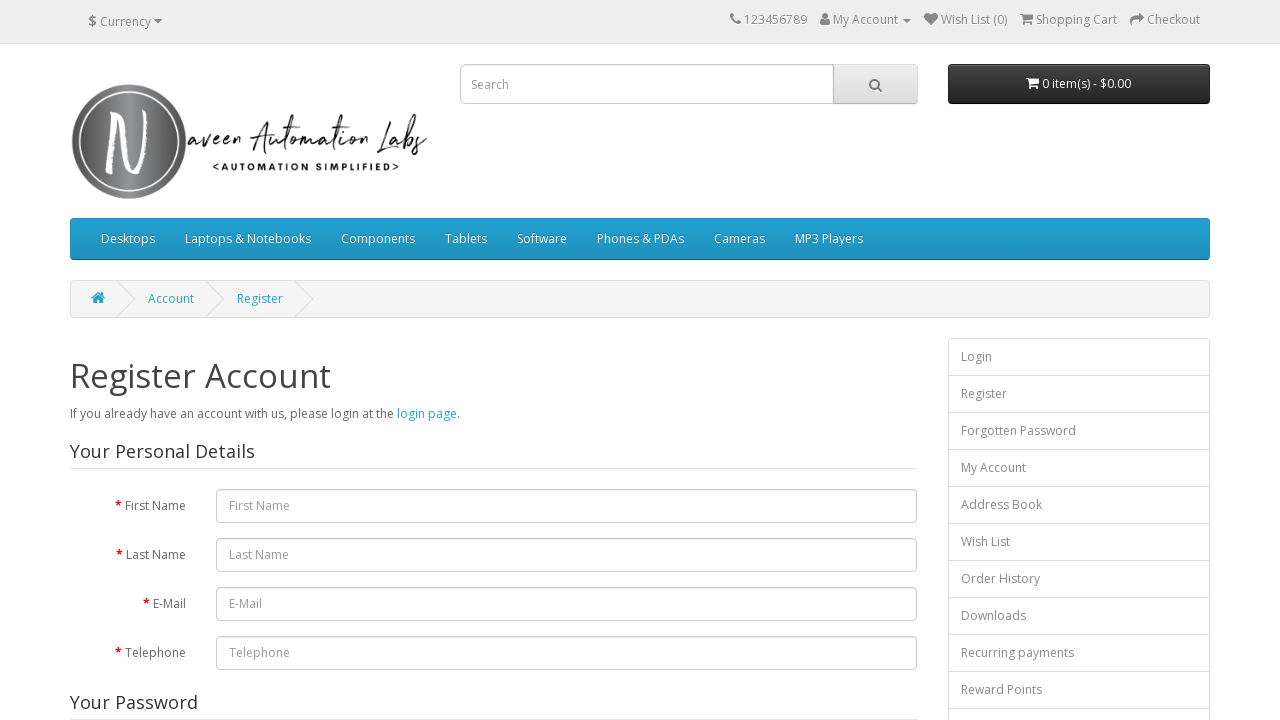

Filled email field with 'testuser7492@example.com' using CSS selector 'input#input-email' on input#input-email
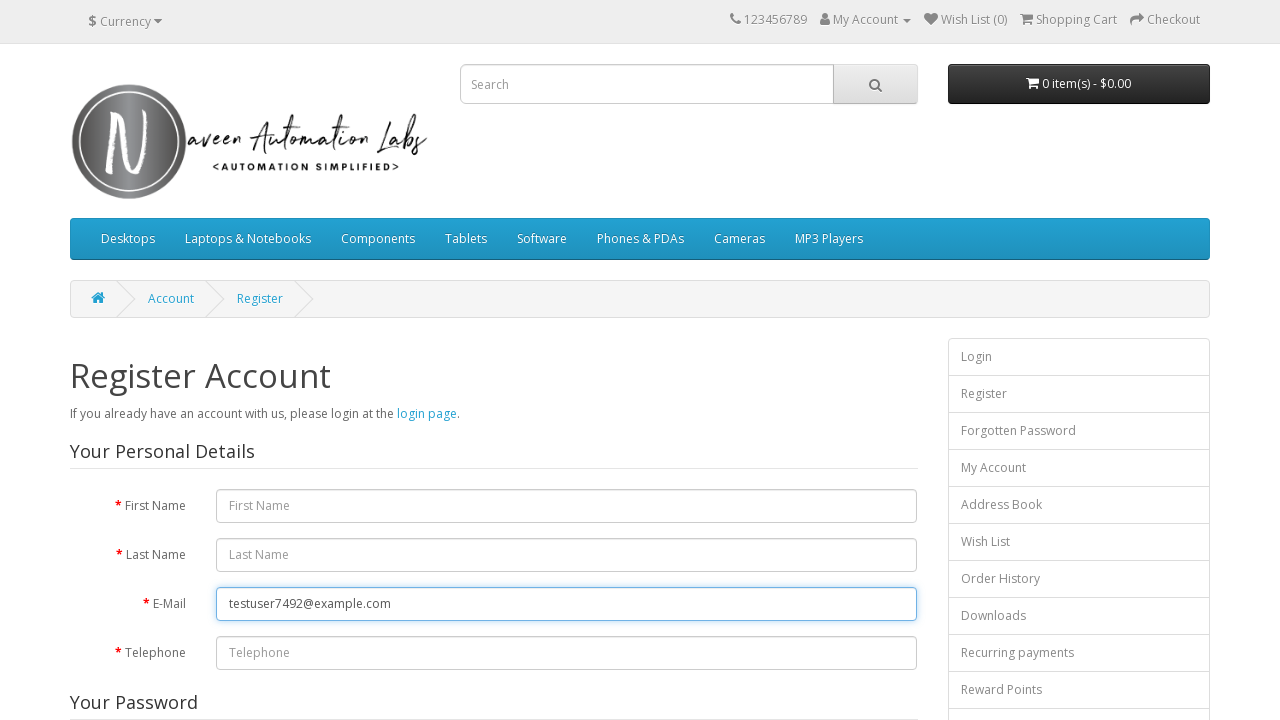

Filled telephone field with '5551234567' using CSS attribute selector on input[name="telephone"]
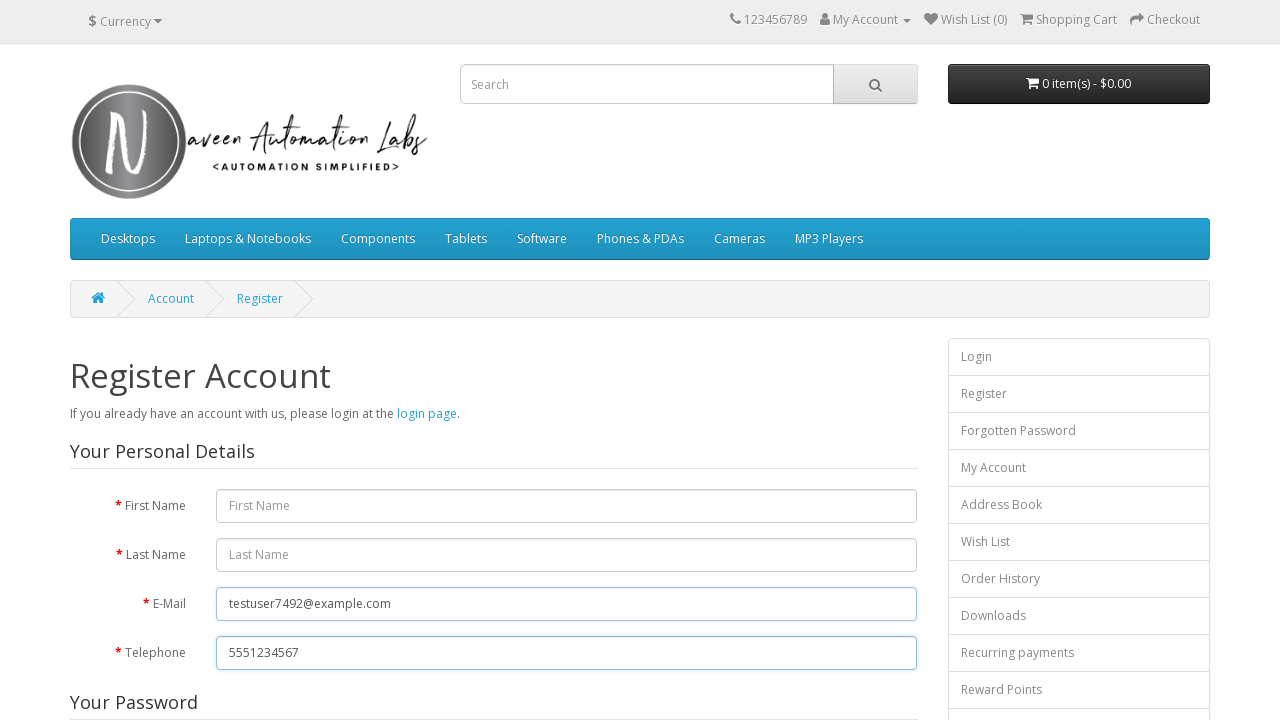

Clicked privacy policy checkbox at (825, 424) on input[type="checkbox"]
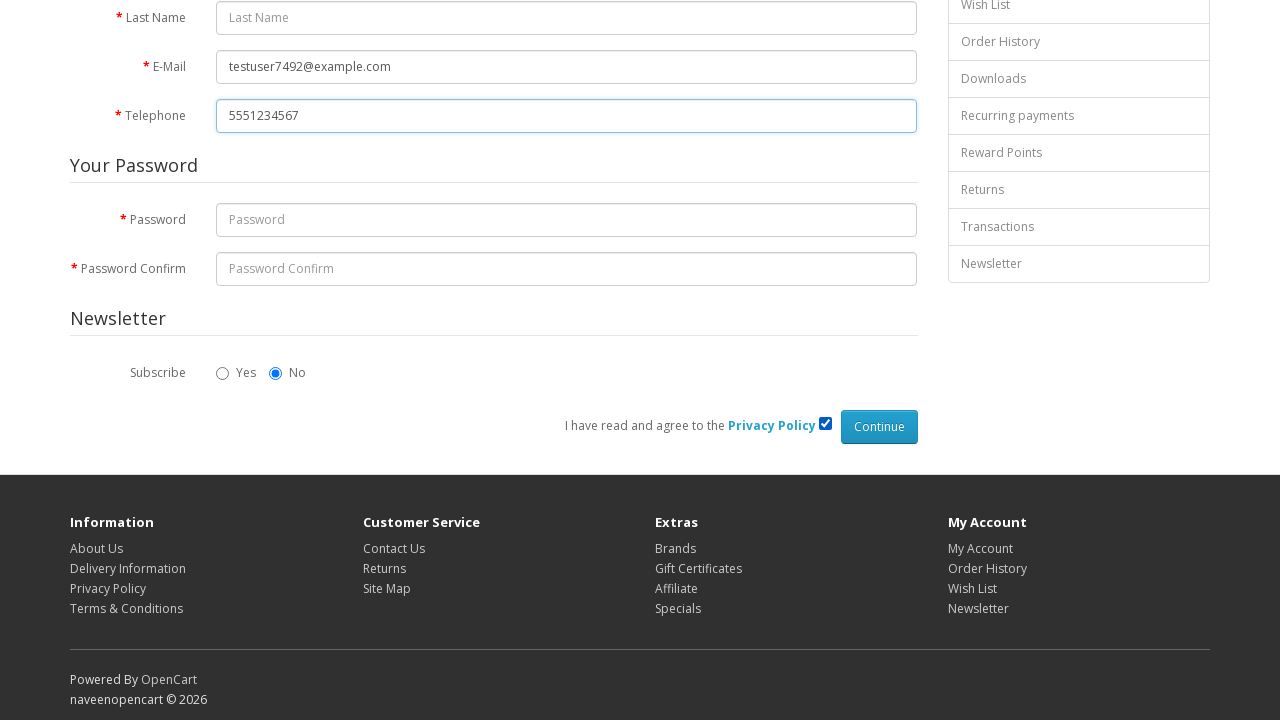

Filled password field with 'SecurePass456!' using XPath selector on xpath=//input[@id="input-password"]
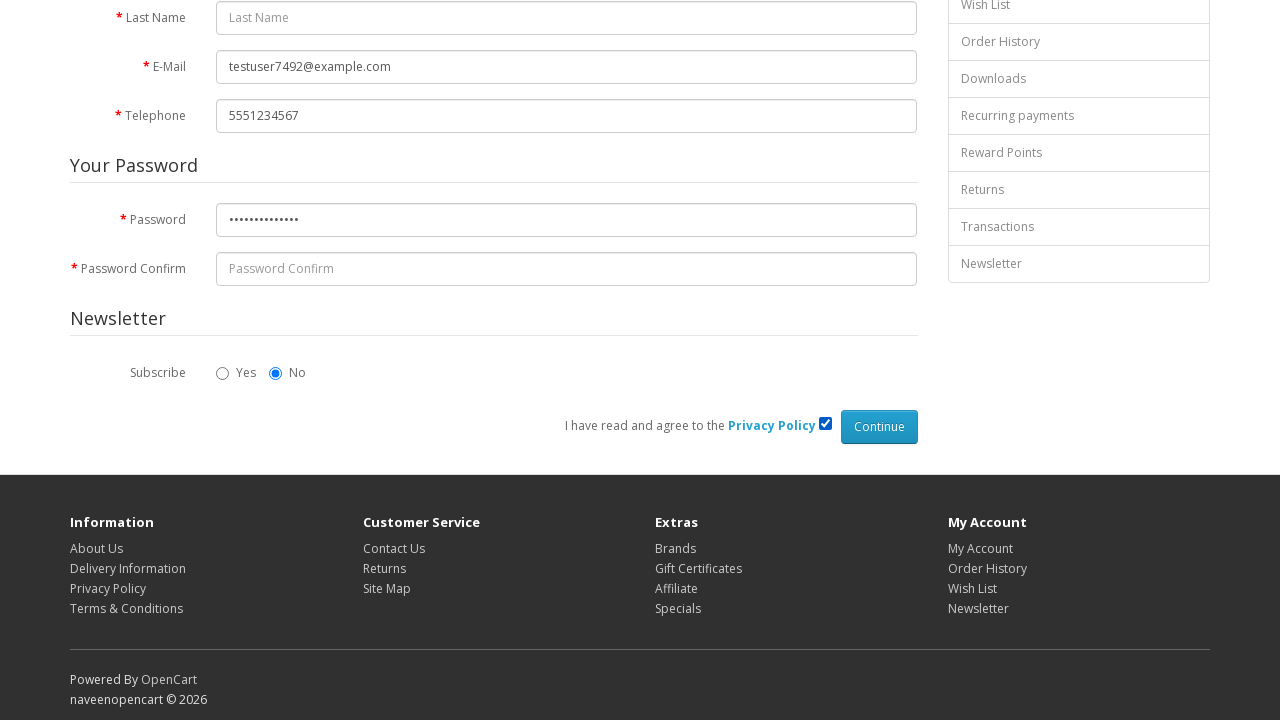

Filled search field with 'macbook' using XPath with multiple attributes on xpath=//input[@name="search" and @type="text"]
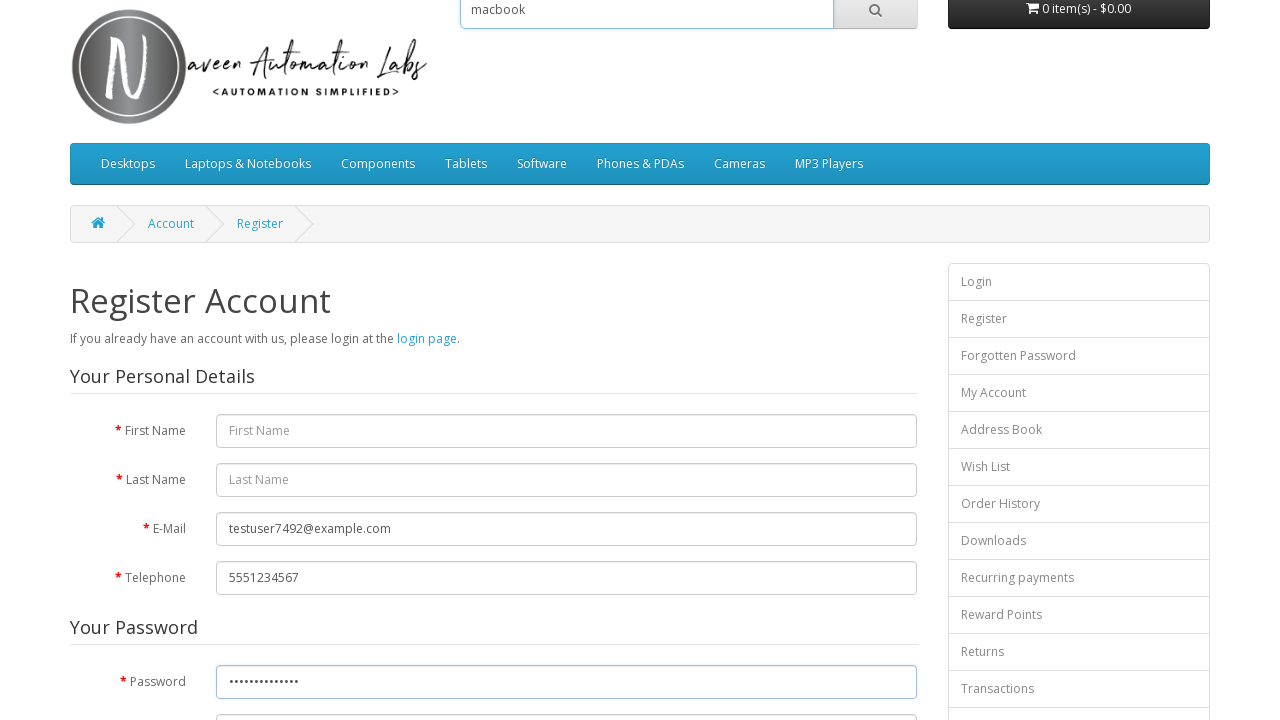

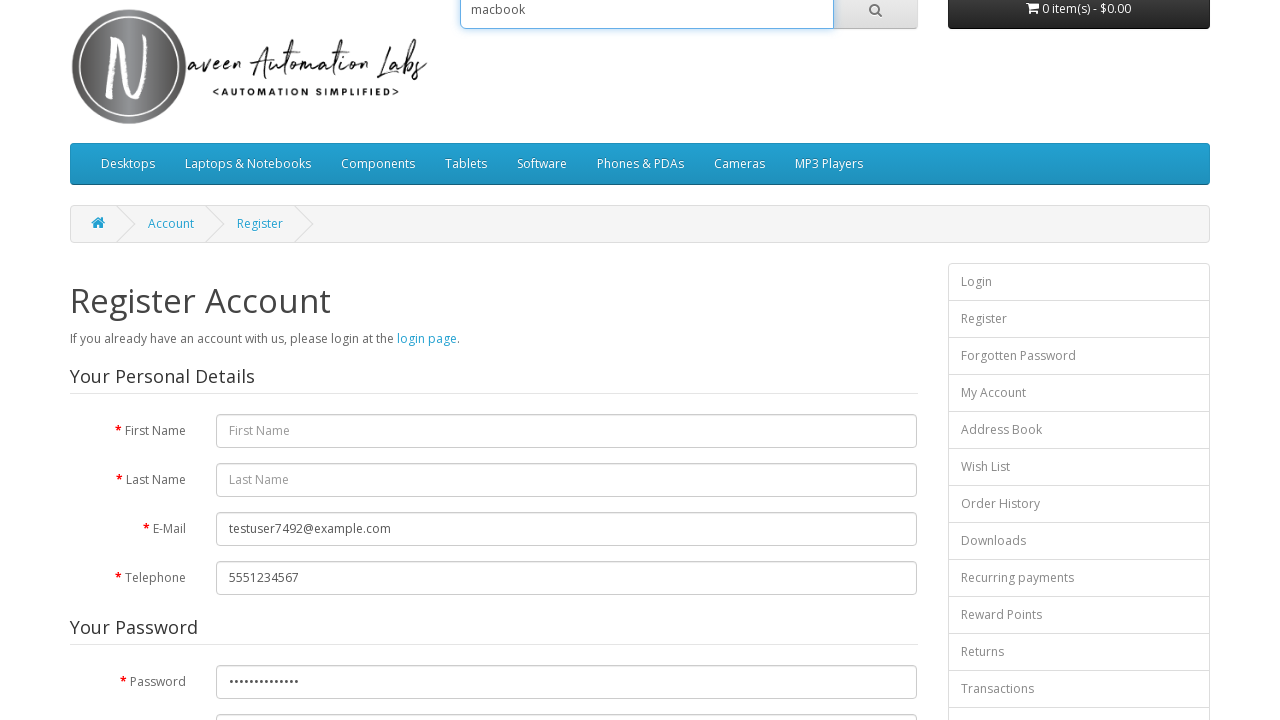